Navigates to a test page, scrolls down to view a web table, and interacts with table elements to verify table data is accessible.

Starting URL: https://omayo.blogspot.com/

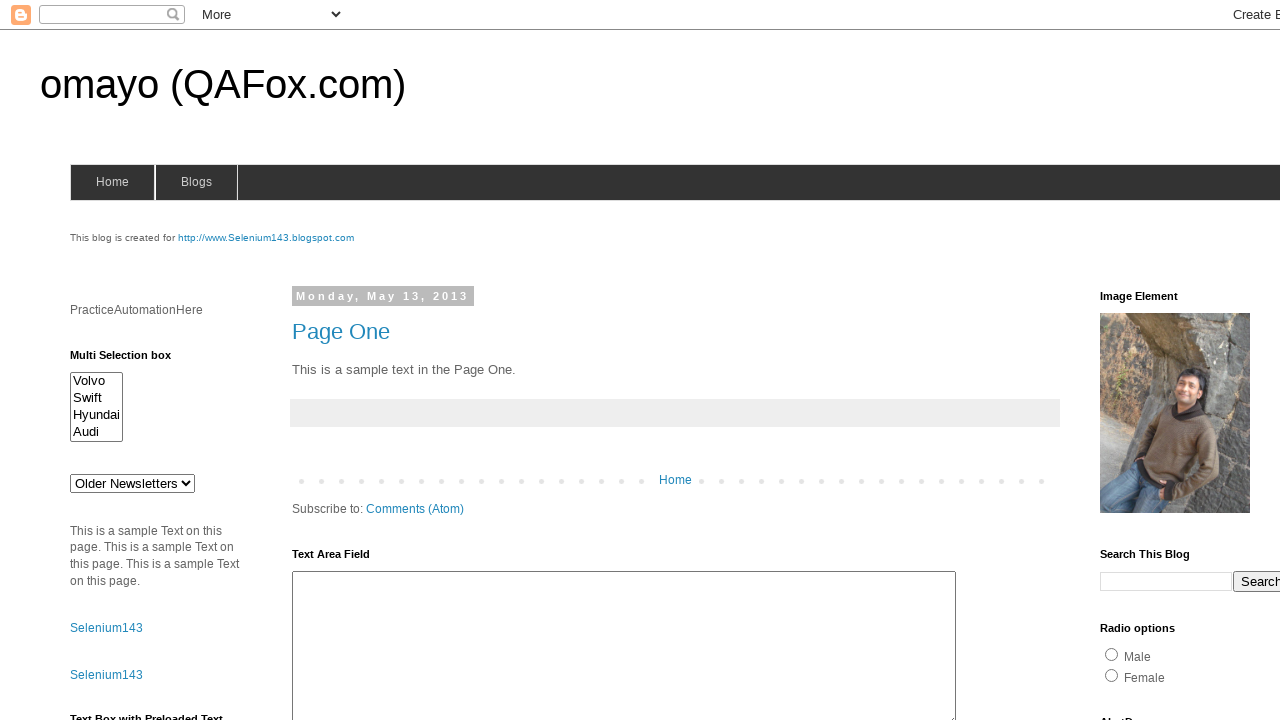

Set viewport size to 1920x1080
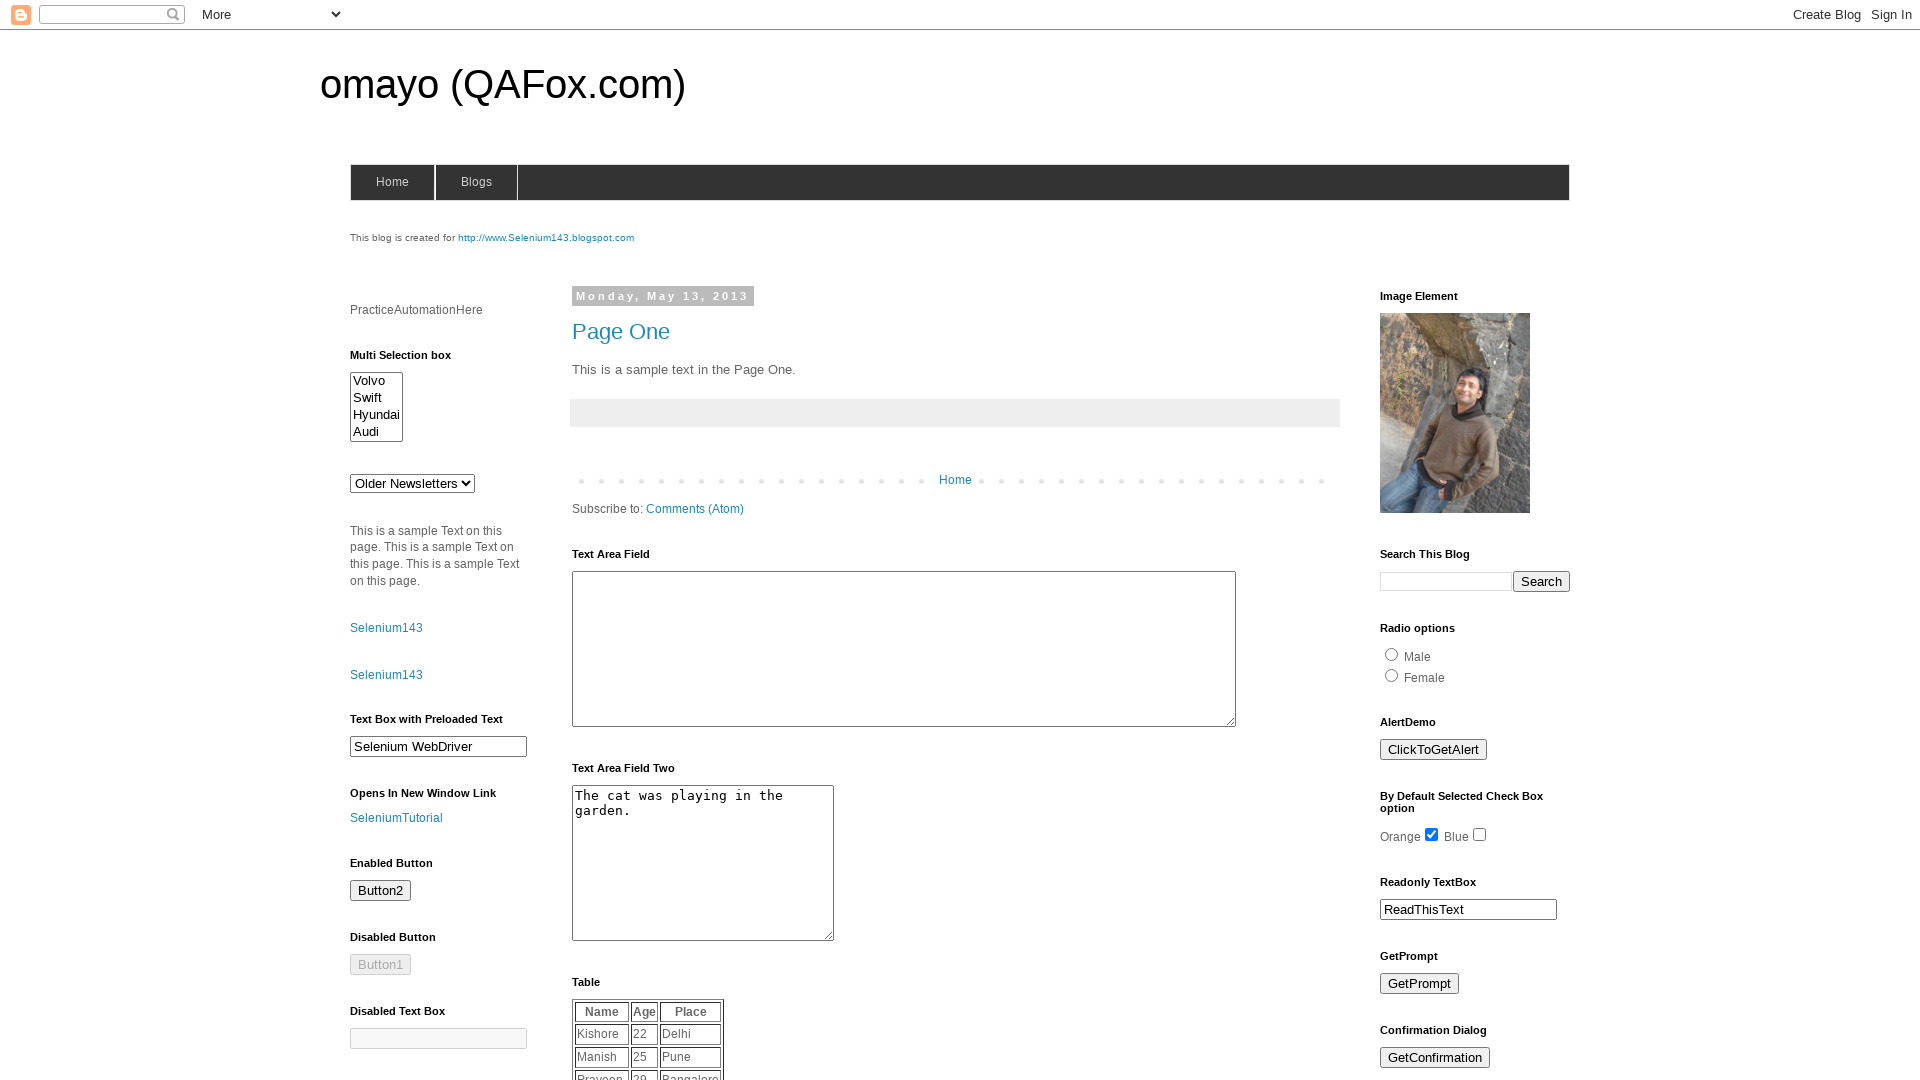

Scrolled down 800 pixels to view web table
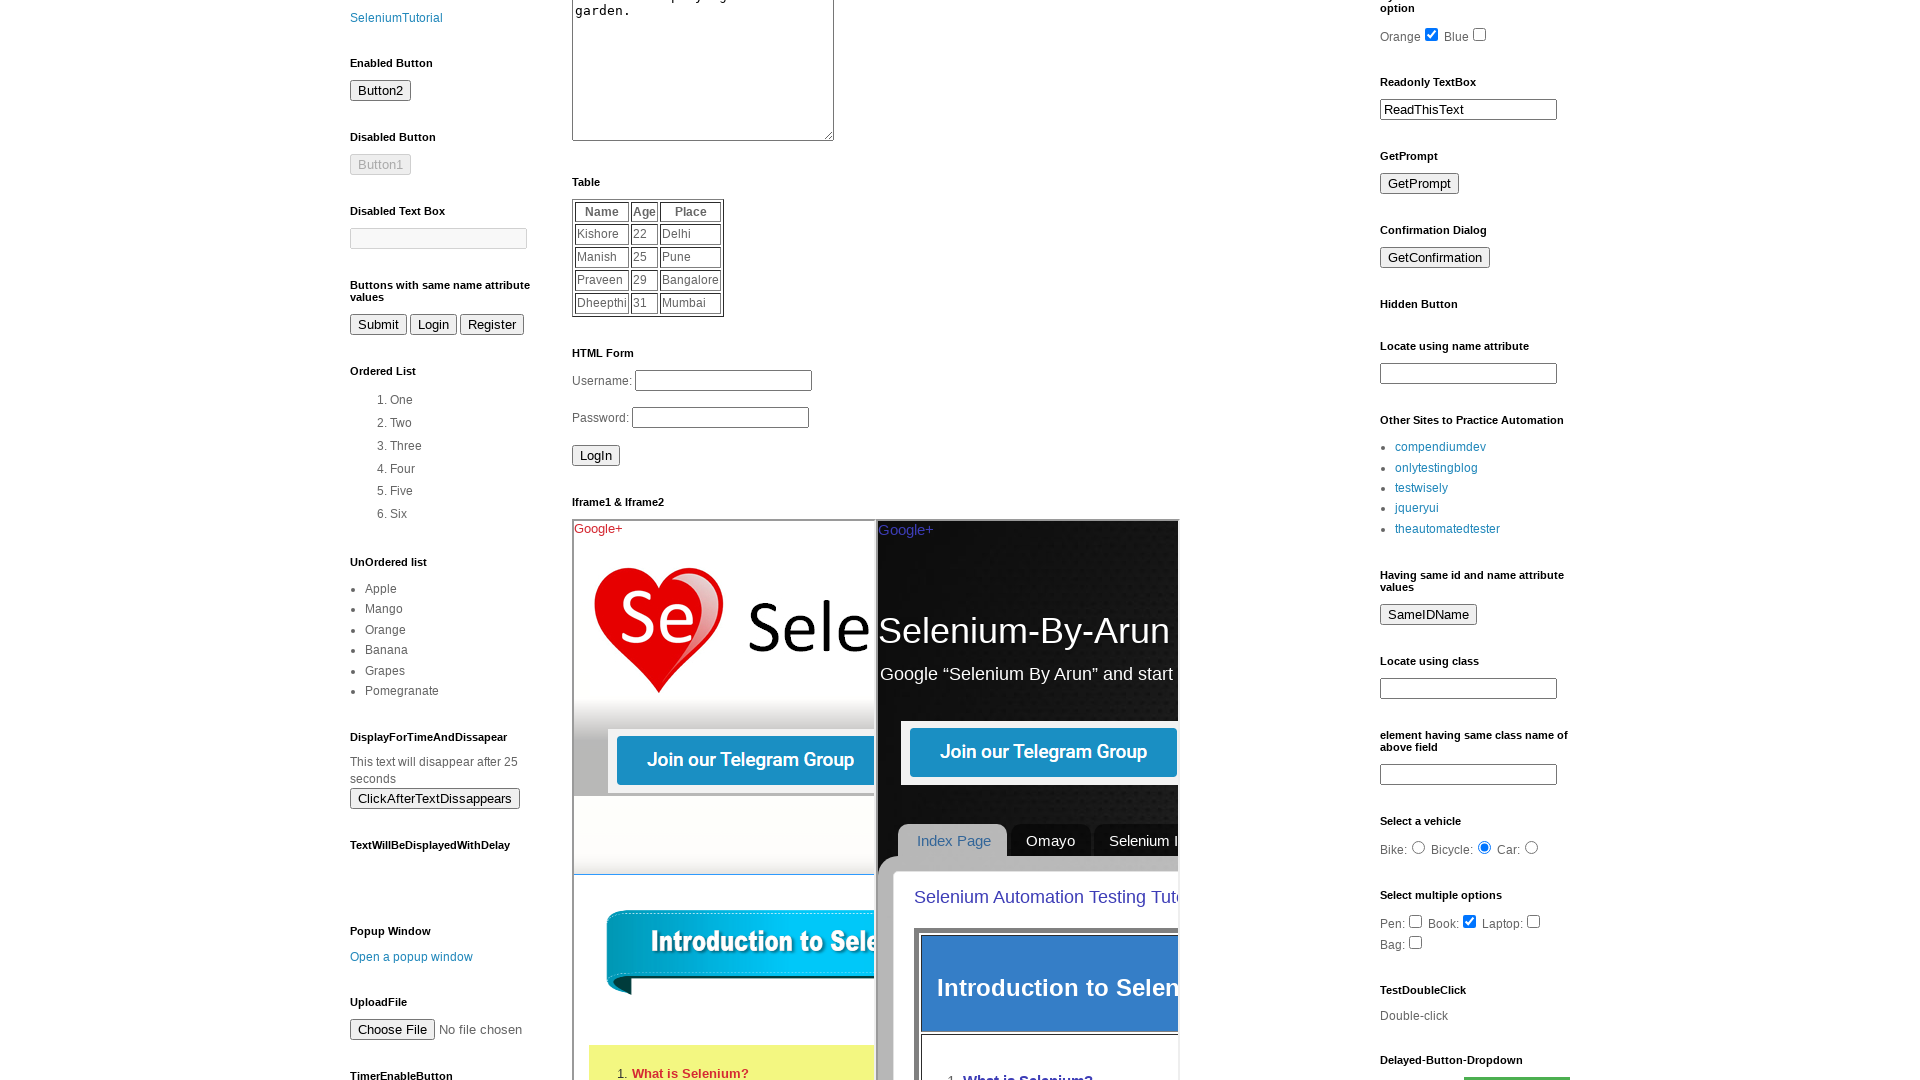

Web table with id 'table1' loaded and visible
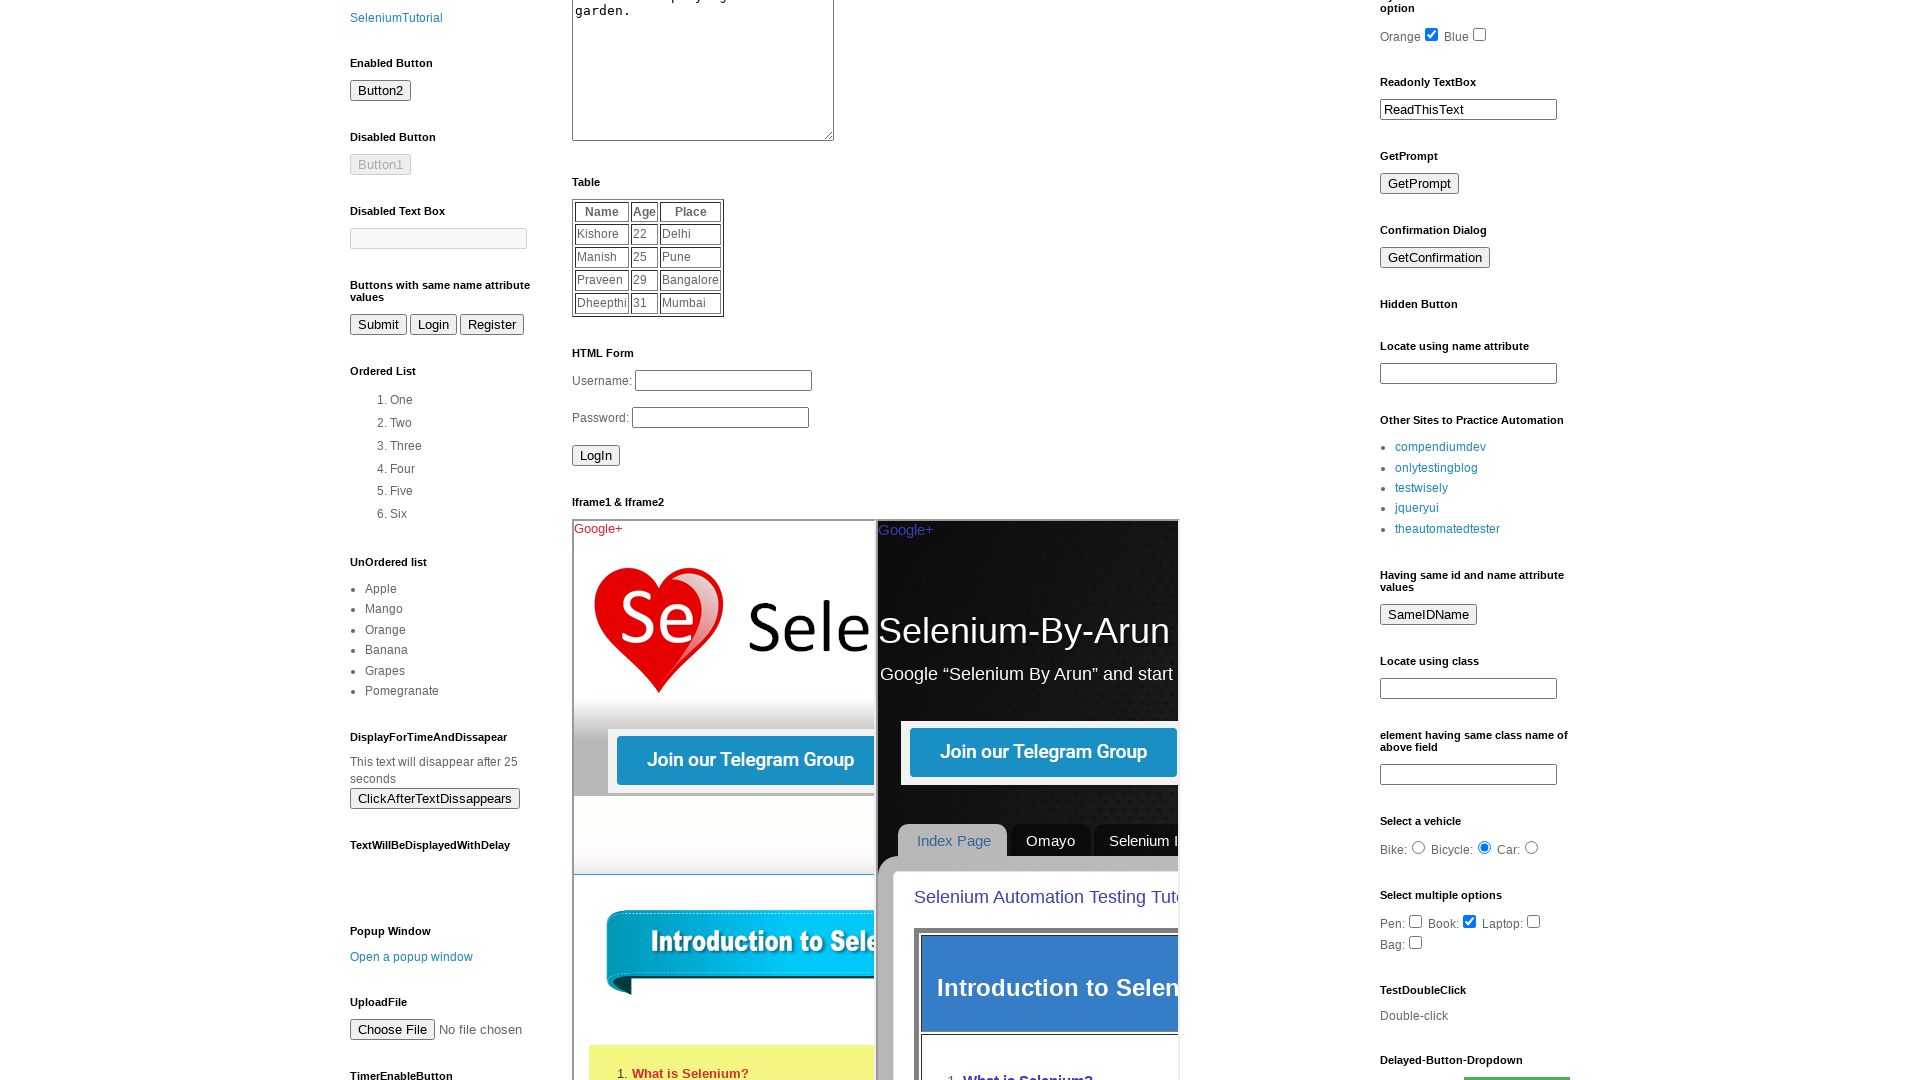

Verified table rows are present in table body
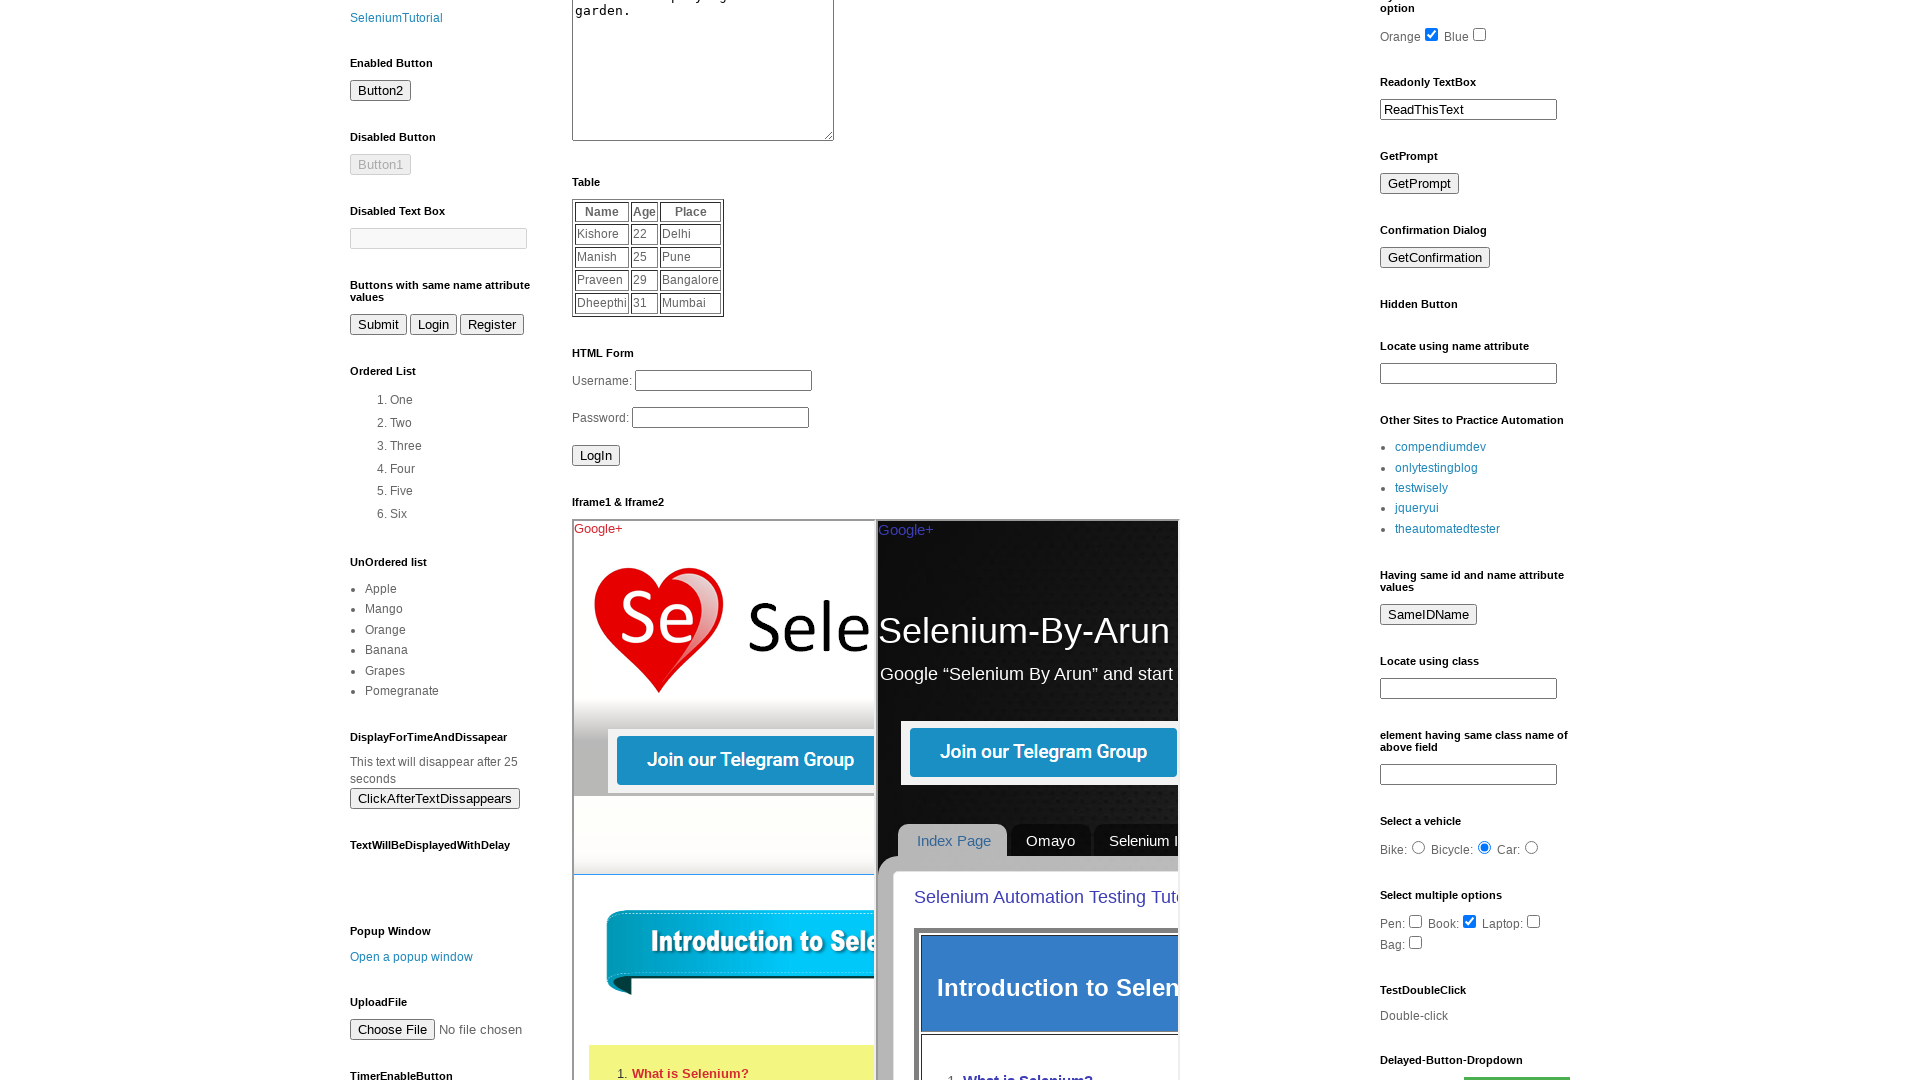

Clicked on first cell of first row to verify table interactivity at (602, 235) on xpath=//table[@id='table1']/tbody/tr[1]/td[1]
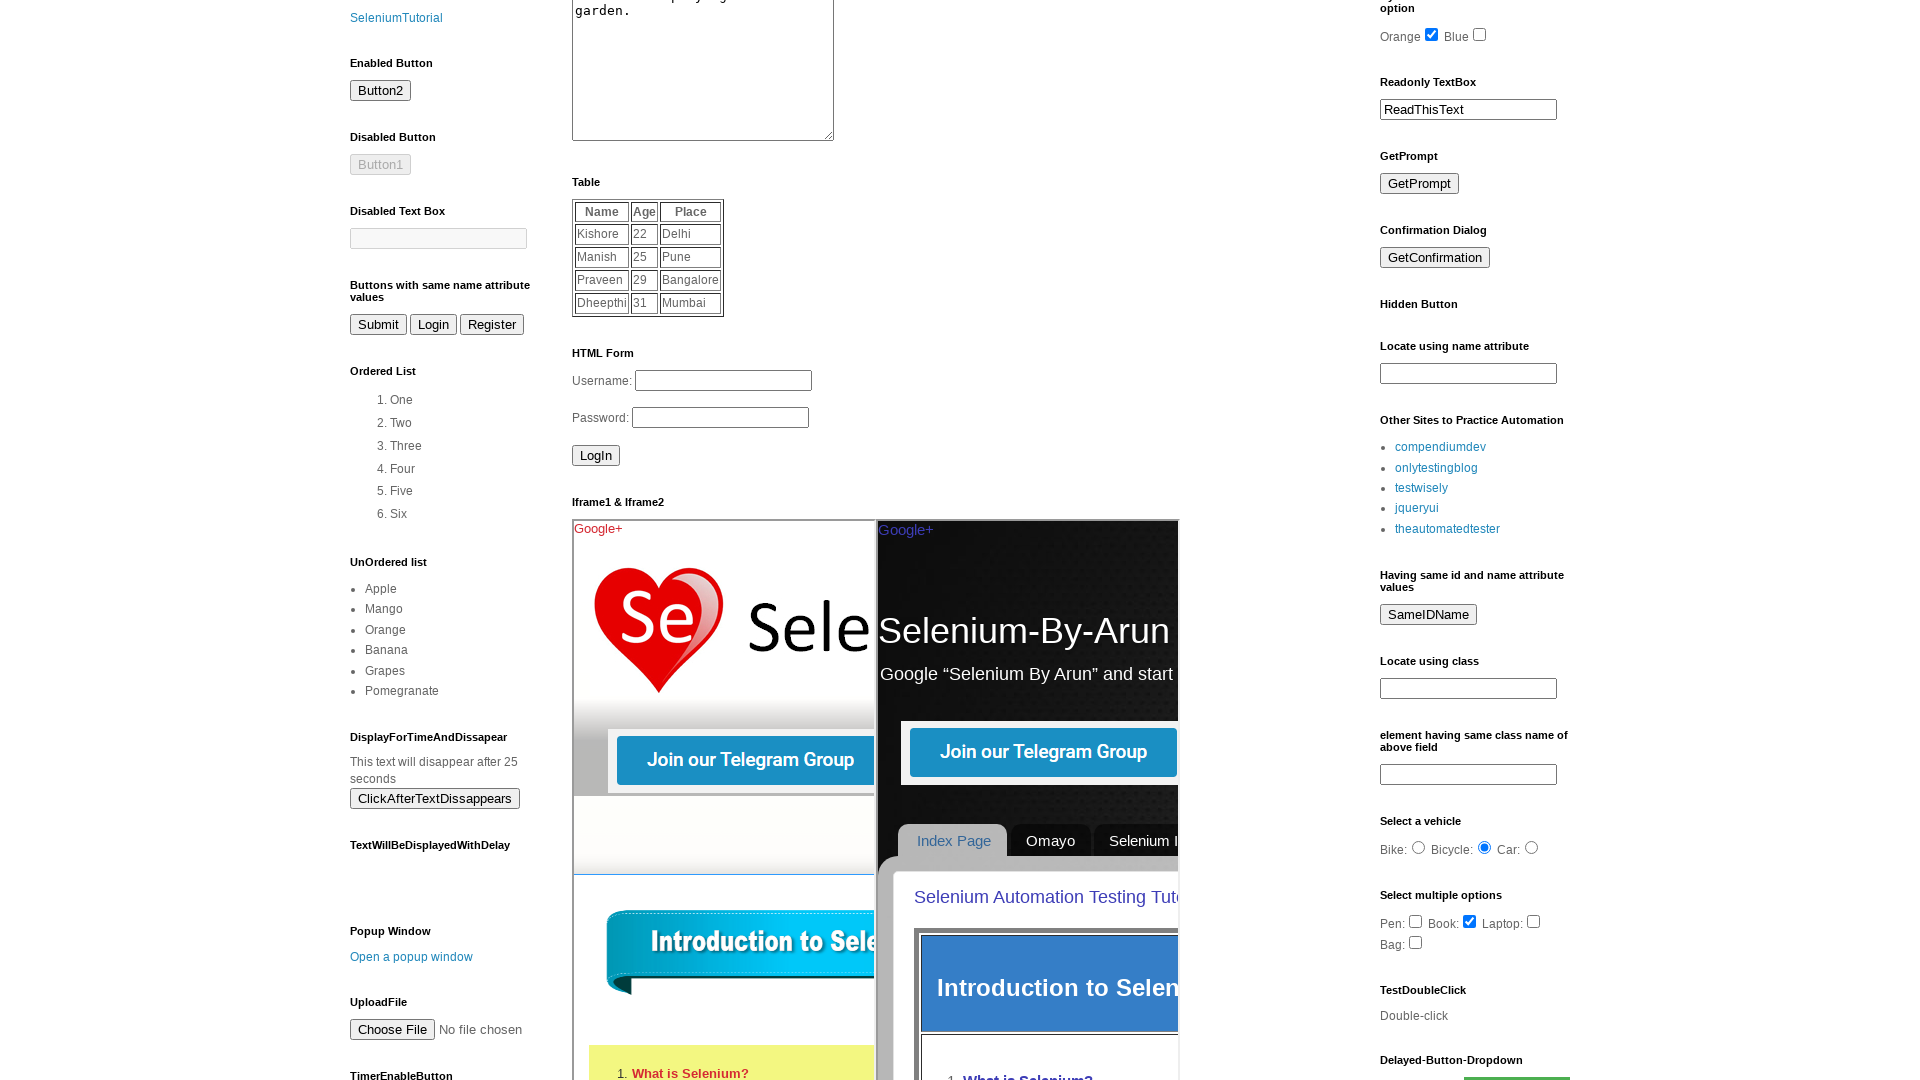

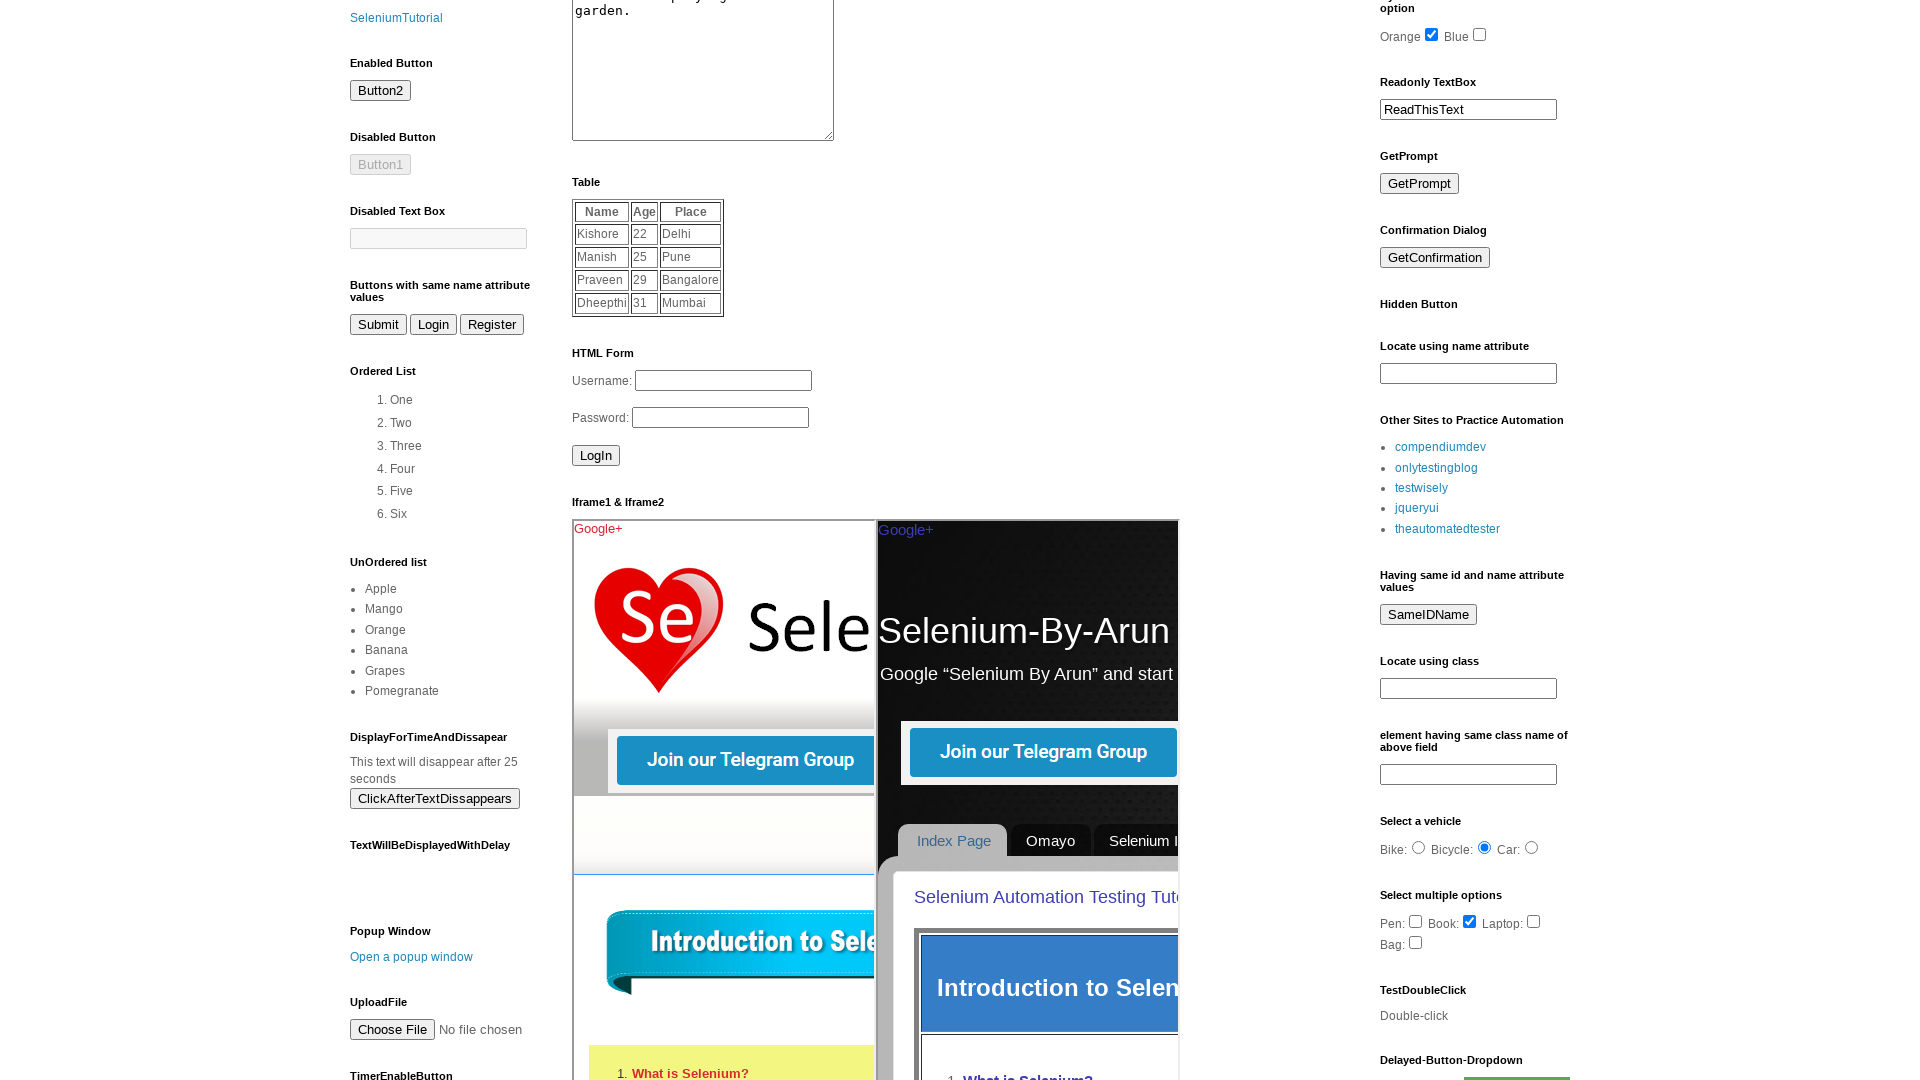